Tests nested frame handling by switching through multiple frames and clicking a button inside the innermost frame

Starting URL: https://www.leafground.com/frame.xhtml

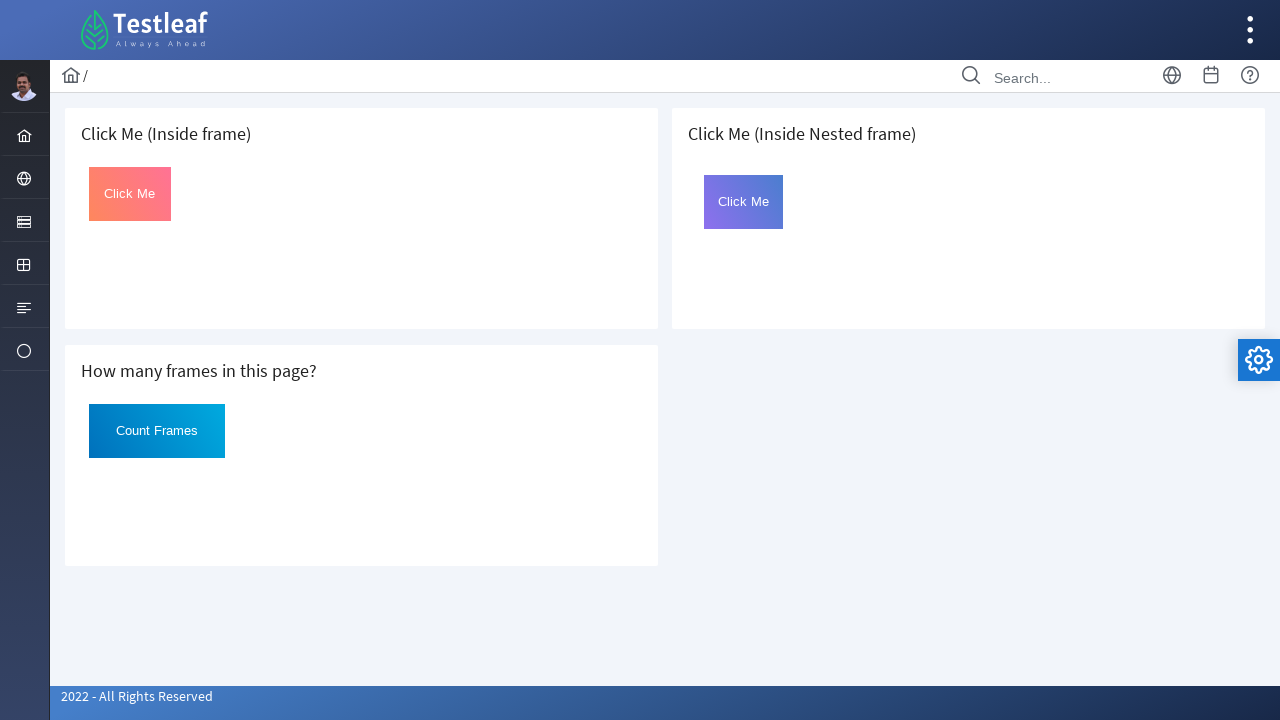

Located the third frame on the page
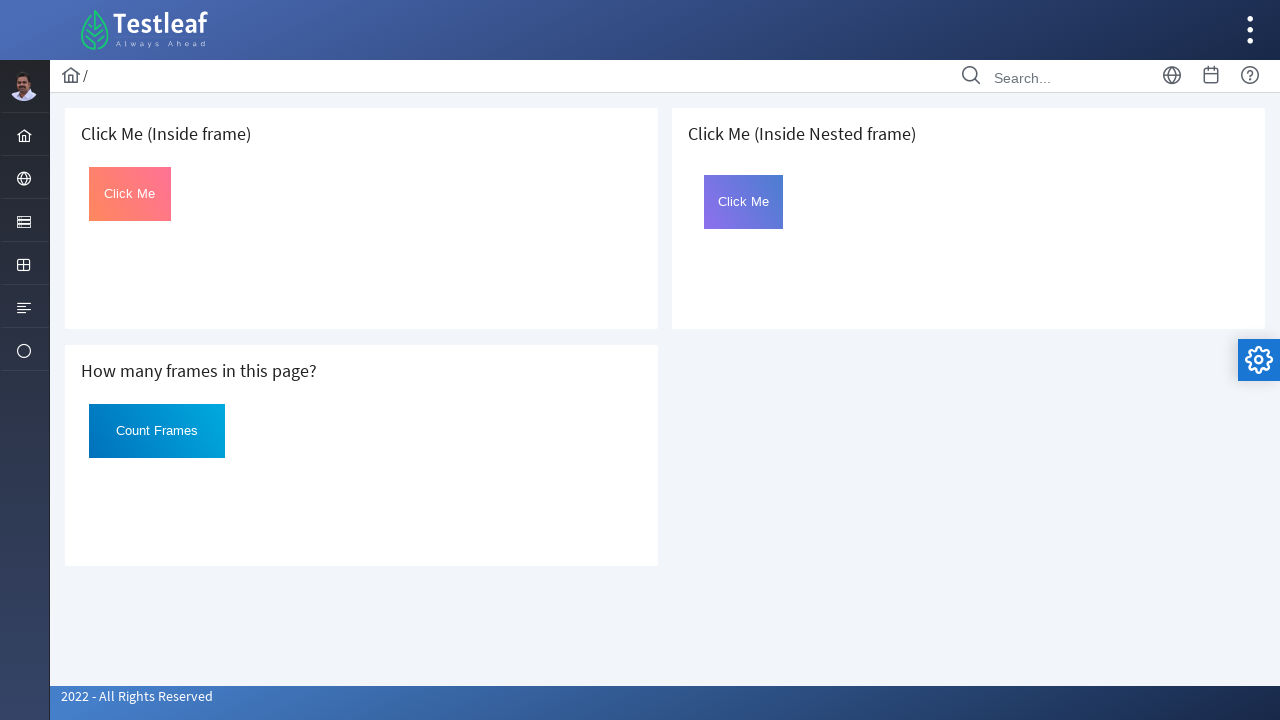

Located the nested frame inside the third frame
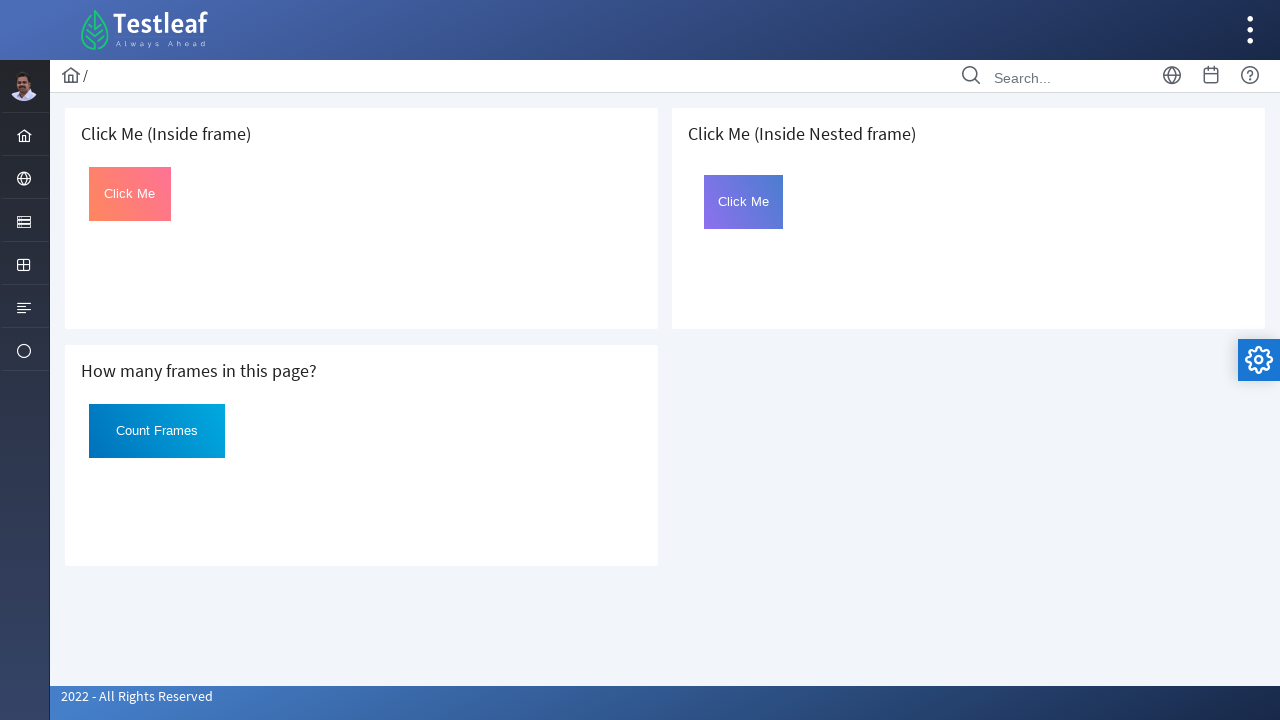

Clicked the button inside the innermost nested frame at (744, 202) on (//div[@class='card']/iframe)[3] >> internal:control=enter-frame >> xpath=//body
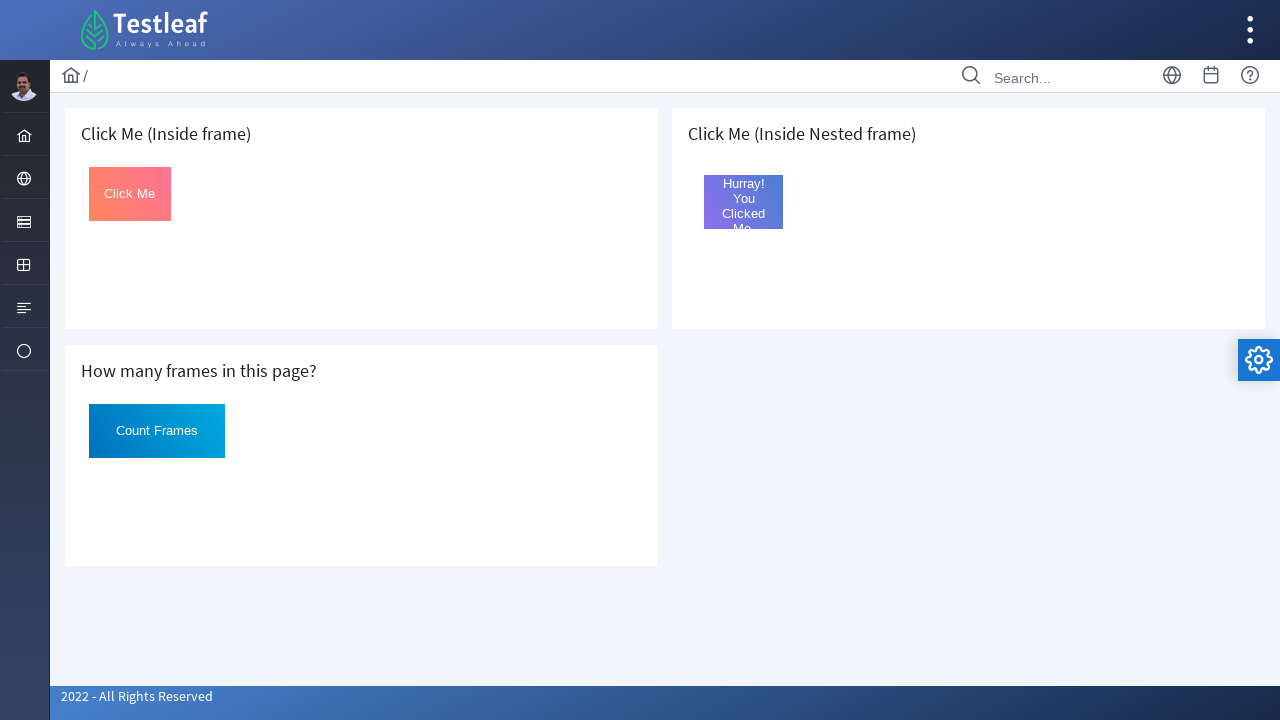

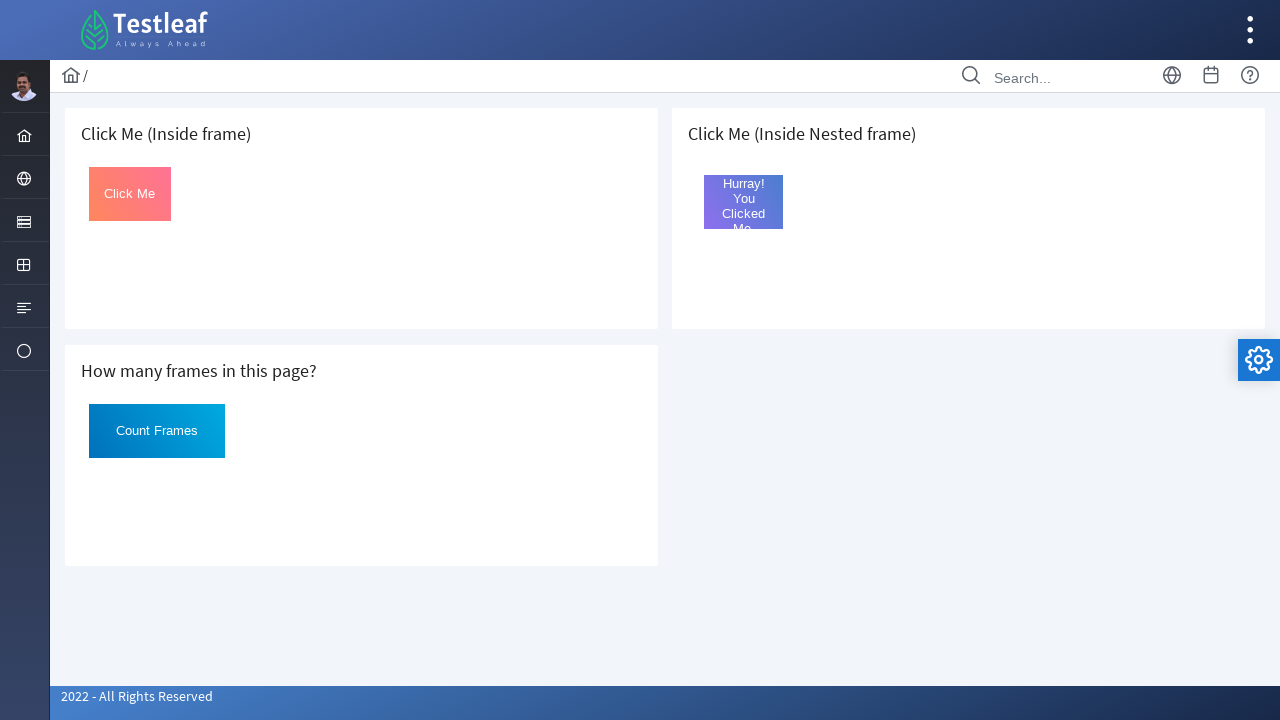